Tests infinite scroll functionality by scrolling down the page 10 times and verifying that new content blocks load dynamically with each scroll.

Starting URL: https://the-internet.herokuapp.com/infinite_scroll

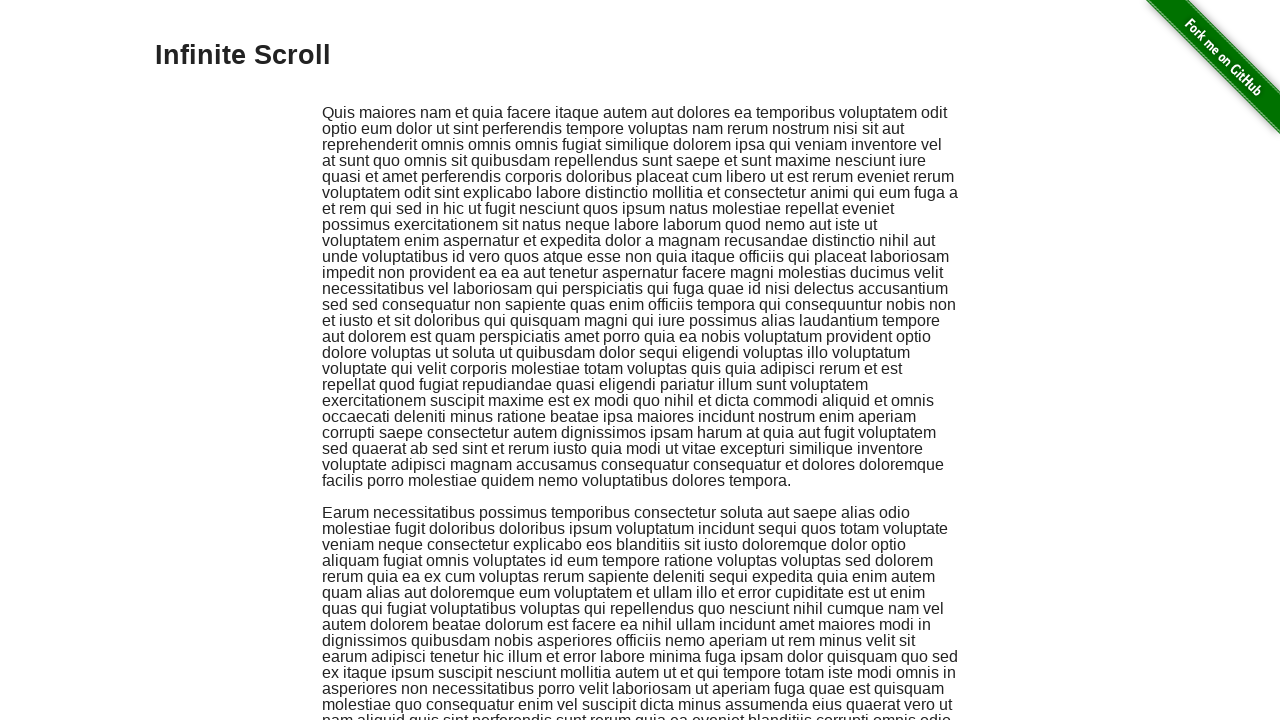

Scrolled down by 500 pixels (scroll 1/10)
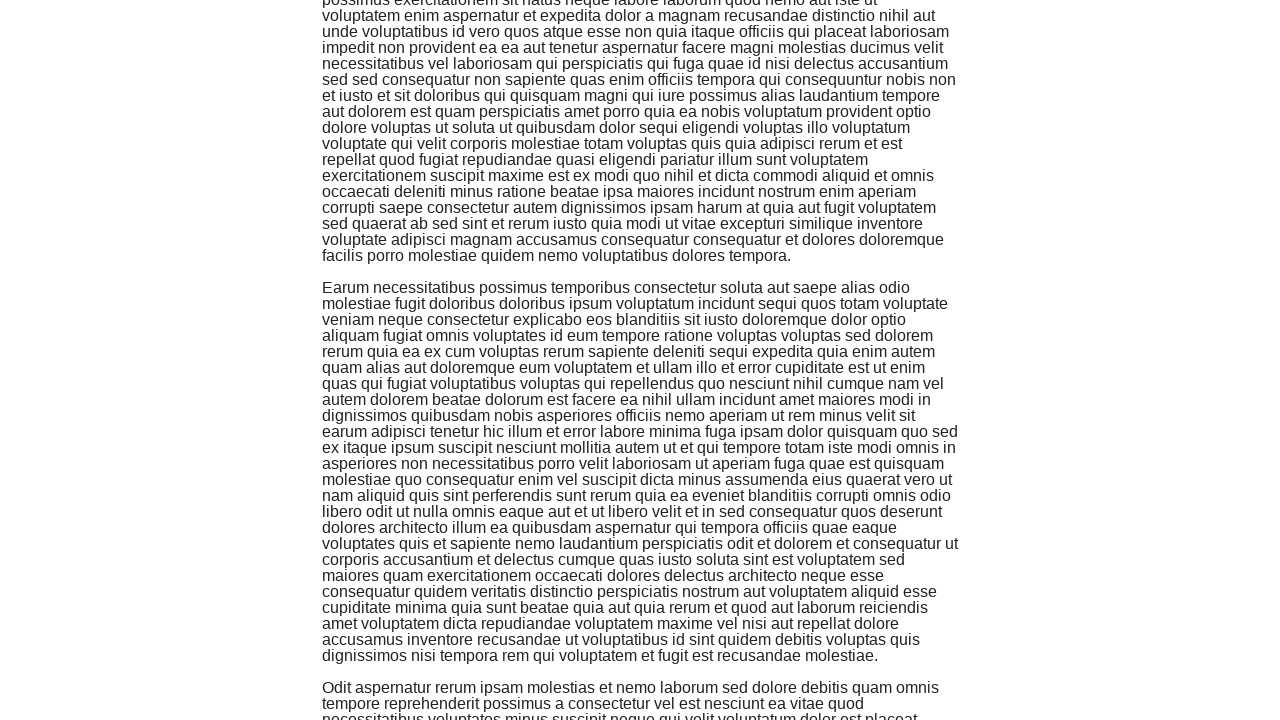

Waited 2 seconds for content to load after scroll 1
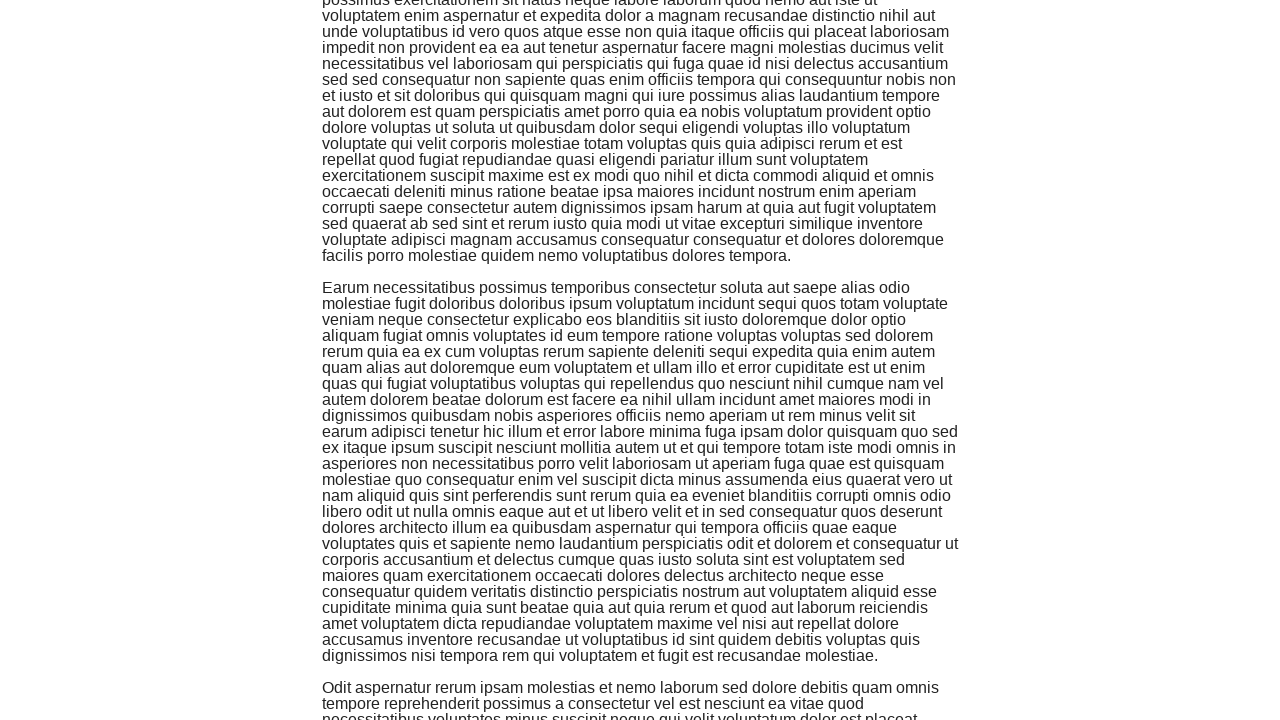

Verified new content block 1 loaded with infinite scroll
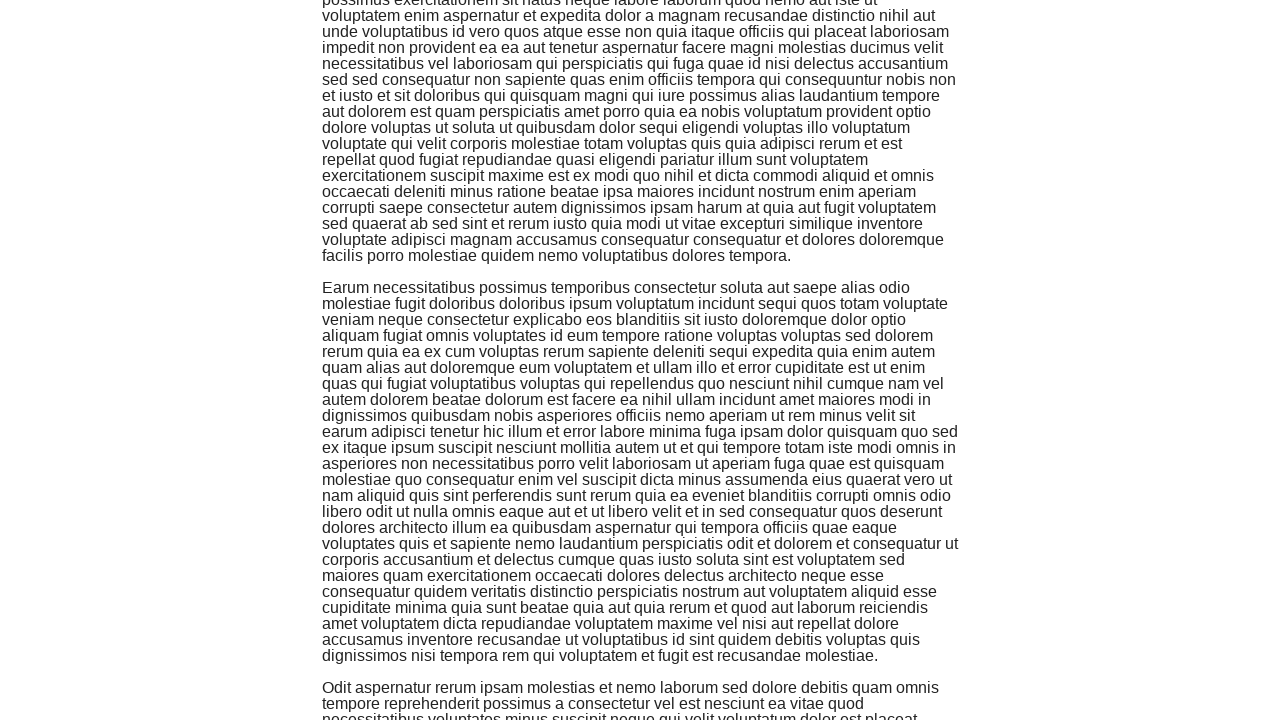

Scrolled down by 500 pixels (scroll 2/10)
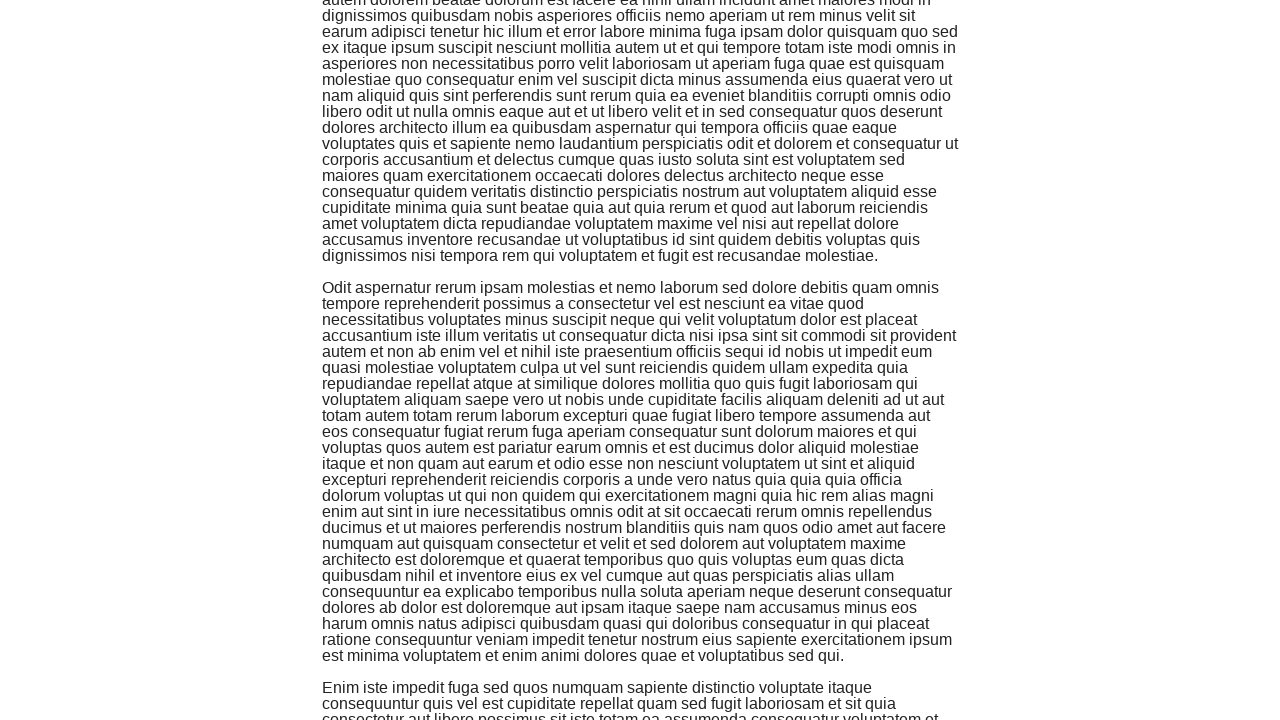

Waited 2 seconds for content to load after scroll 2
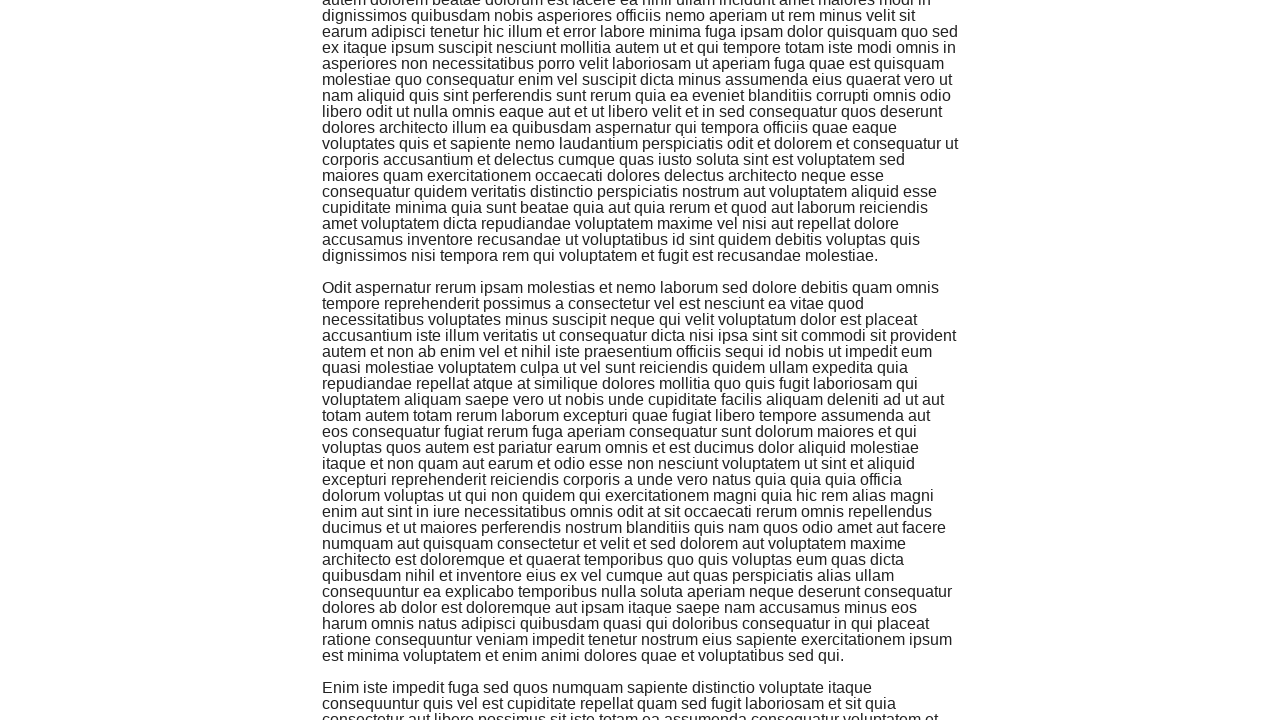

Verified new content block 2 loaded with infinite scroll
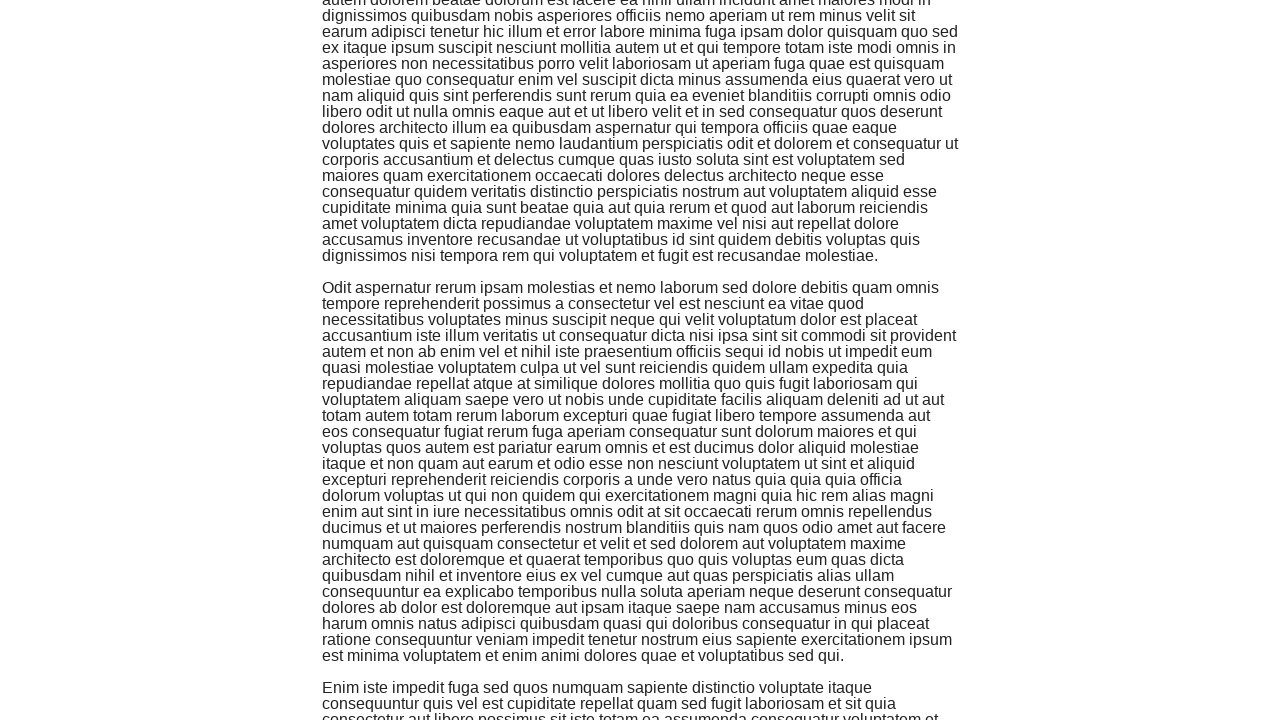

Scrolled down by 500 pixels (scroll 3/10)
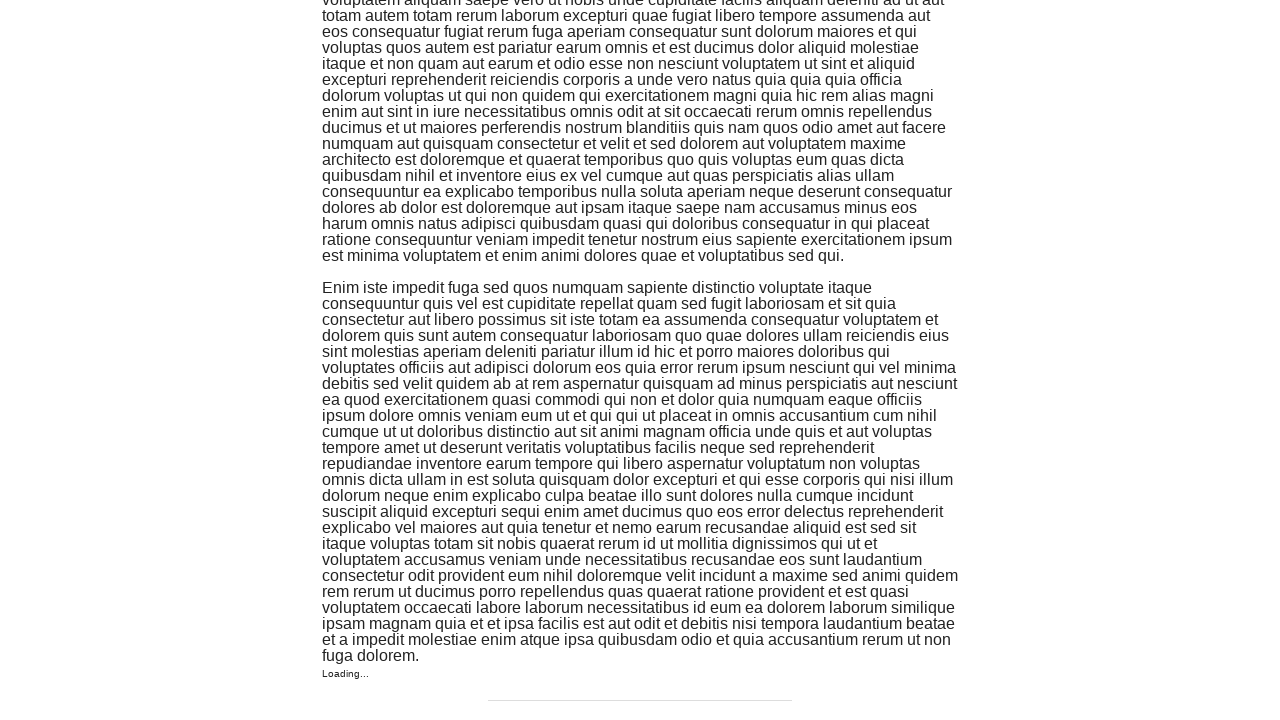

Waited 2 seconds for content to load after scroll 3
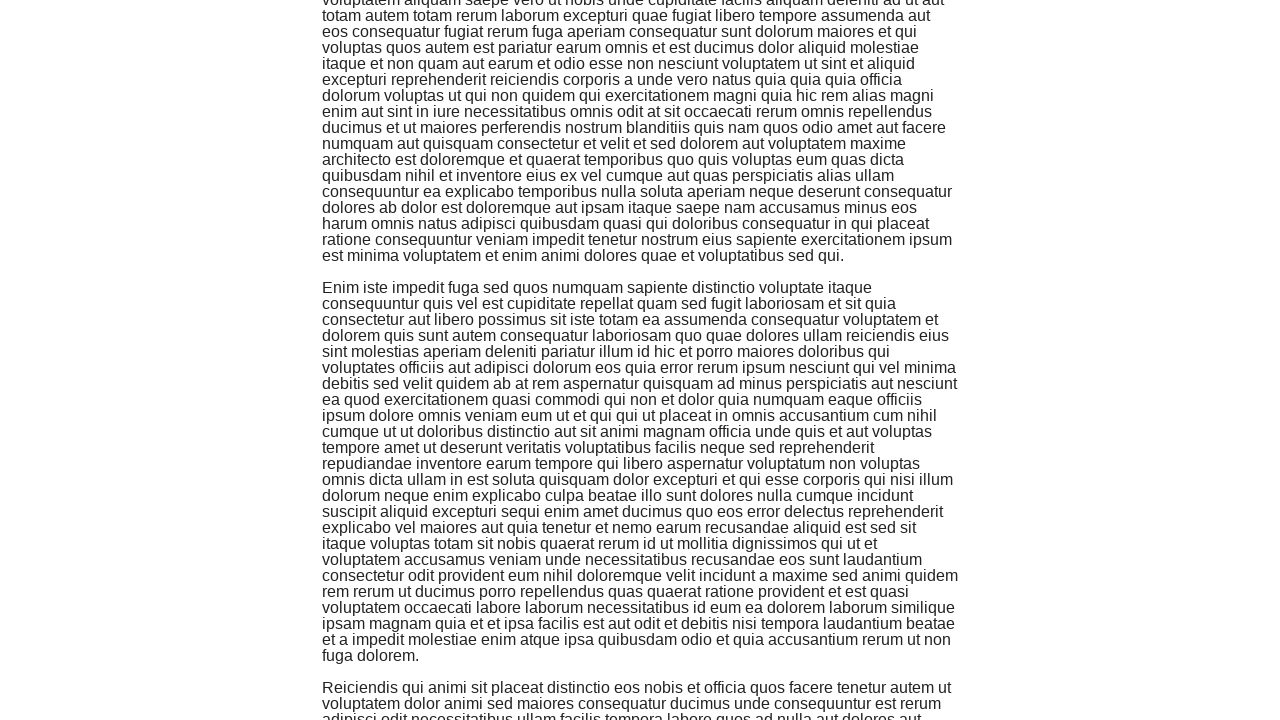

Verified new content block 3 loaded with infinite scroll
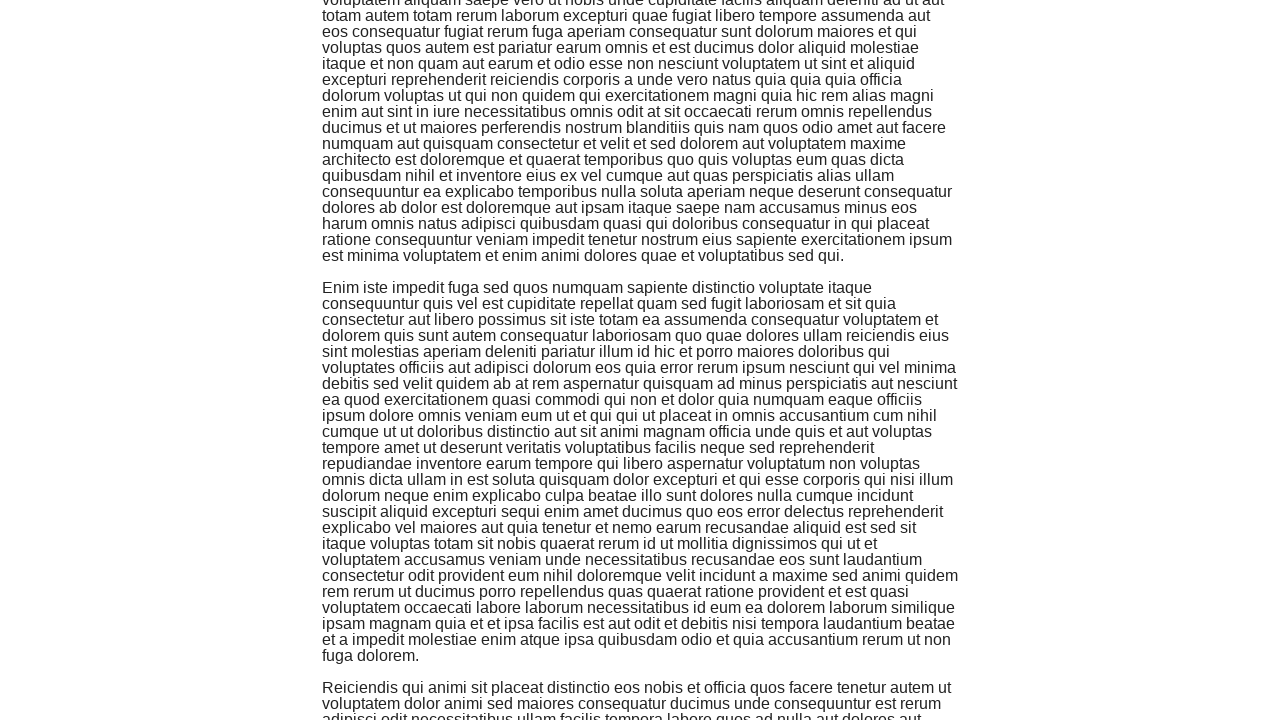

Scrolled down by 500 pixels (scroll 4/10)
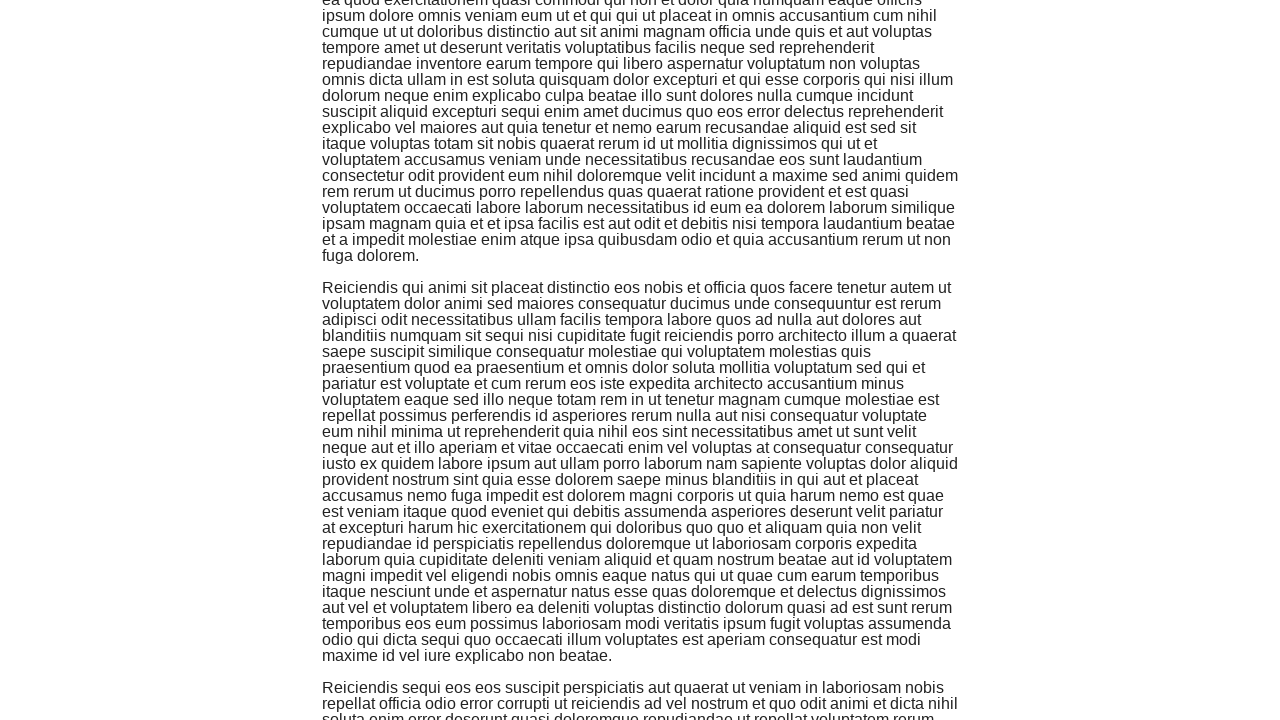

Waited 2 seconds for content to load after scroll 4
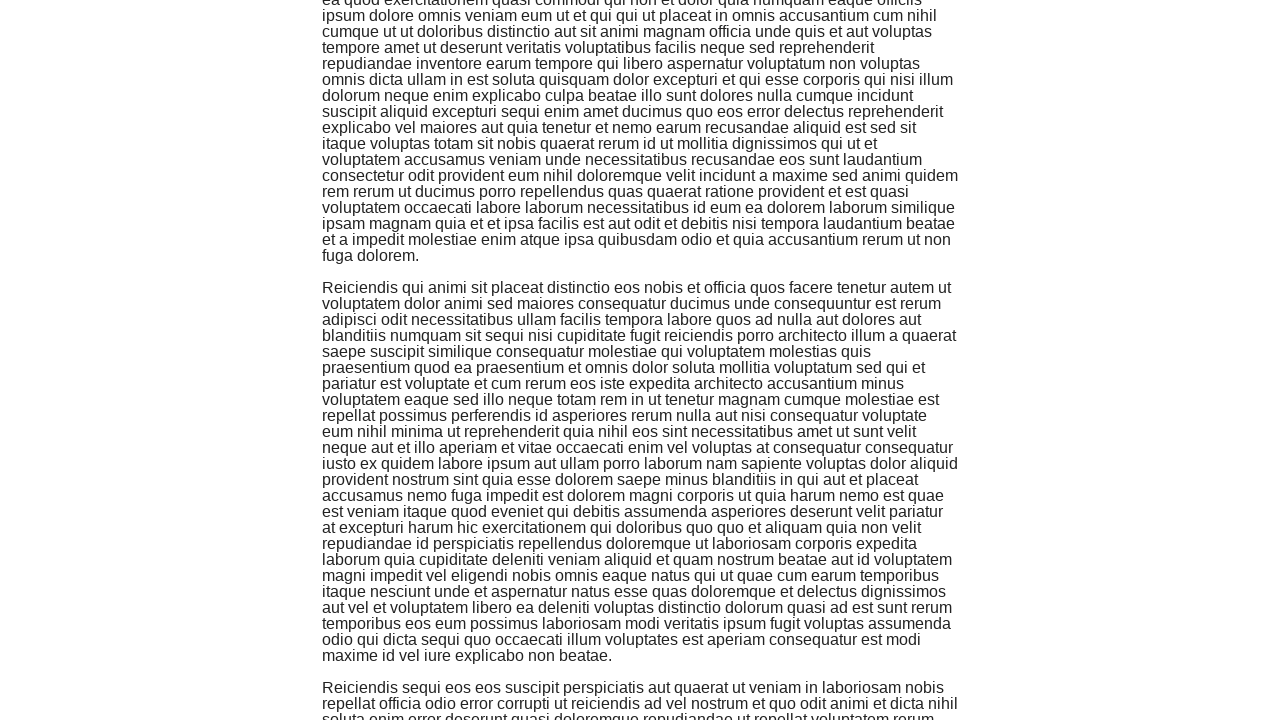

Verified new content block 4 loaded with infinite scroll
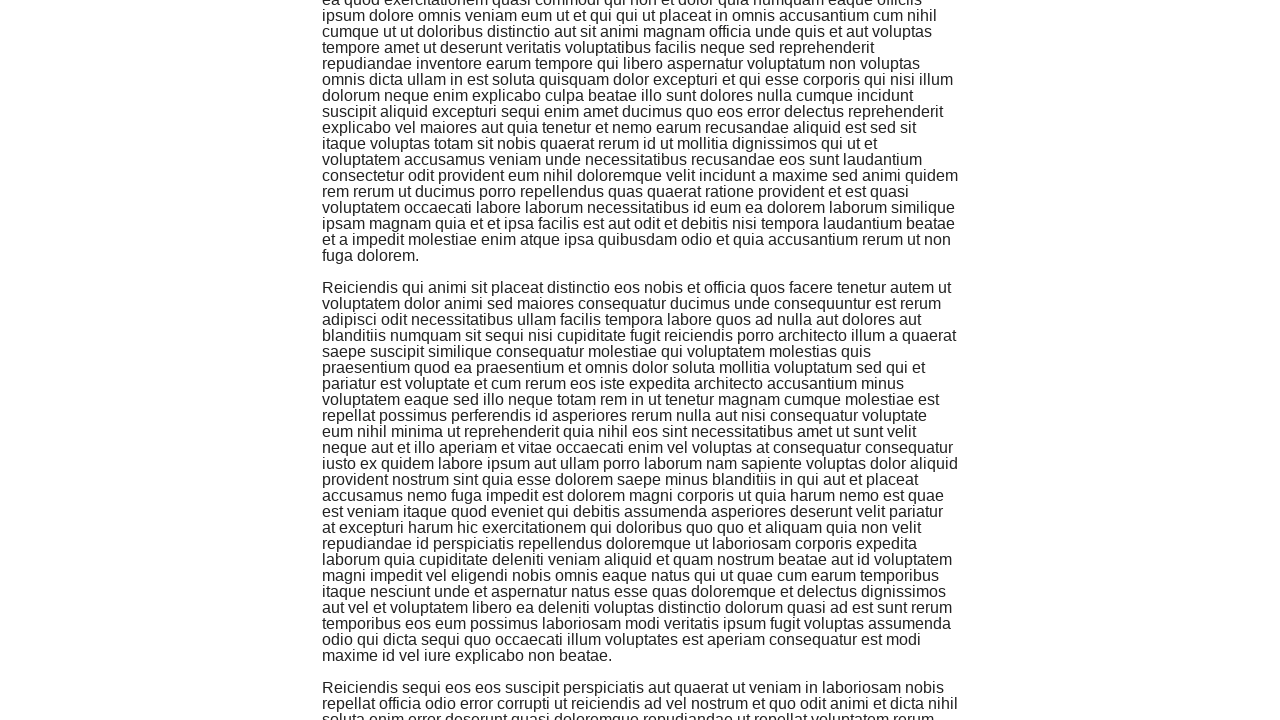

Scrolled down by 500 pixels (scroll 5/10)
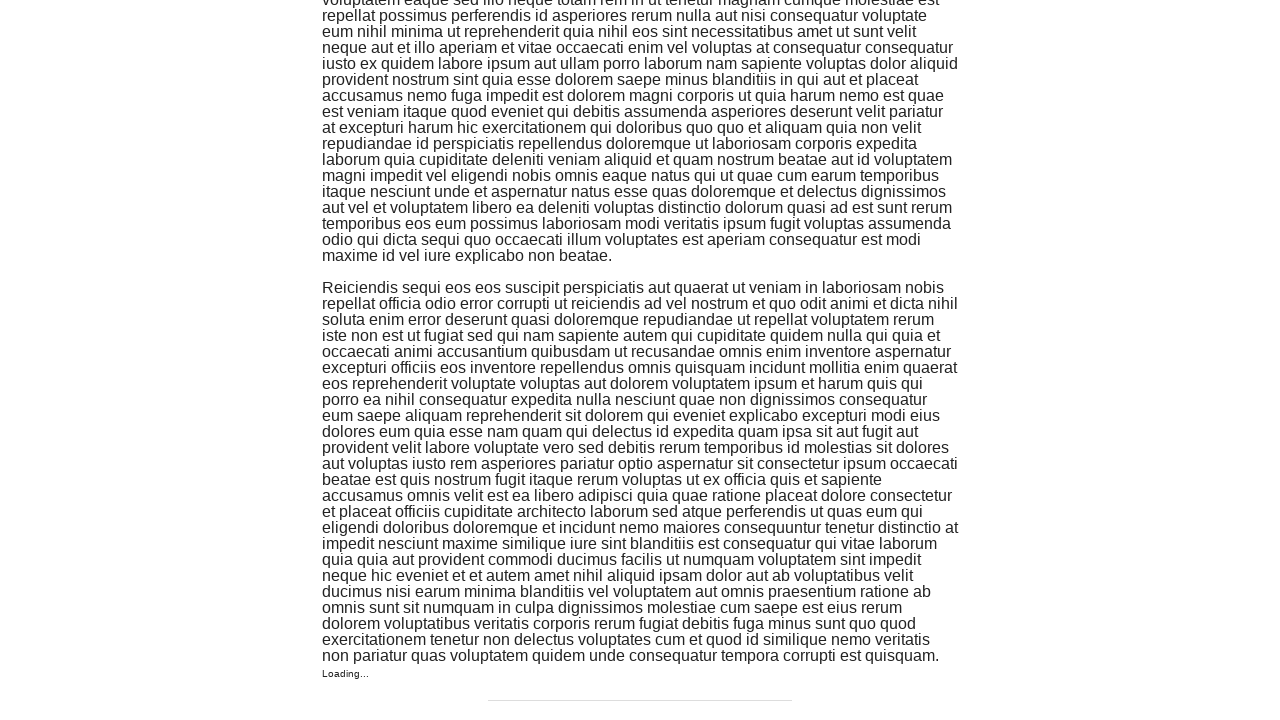

Waited 2 seconds for content to load after scroll 5
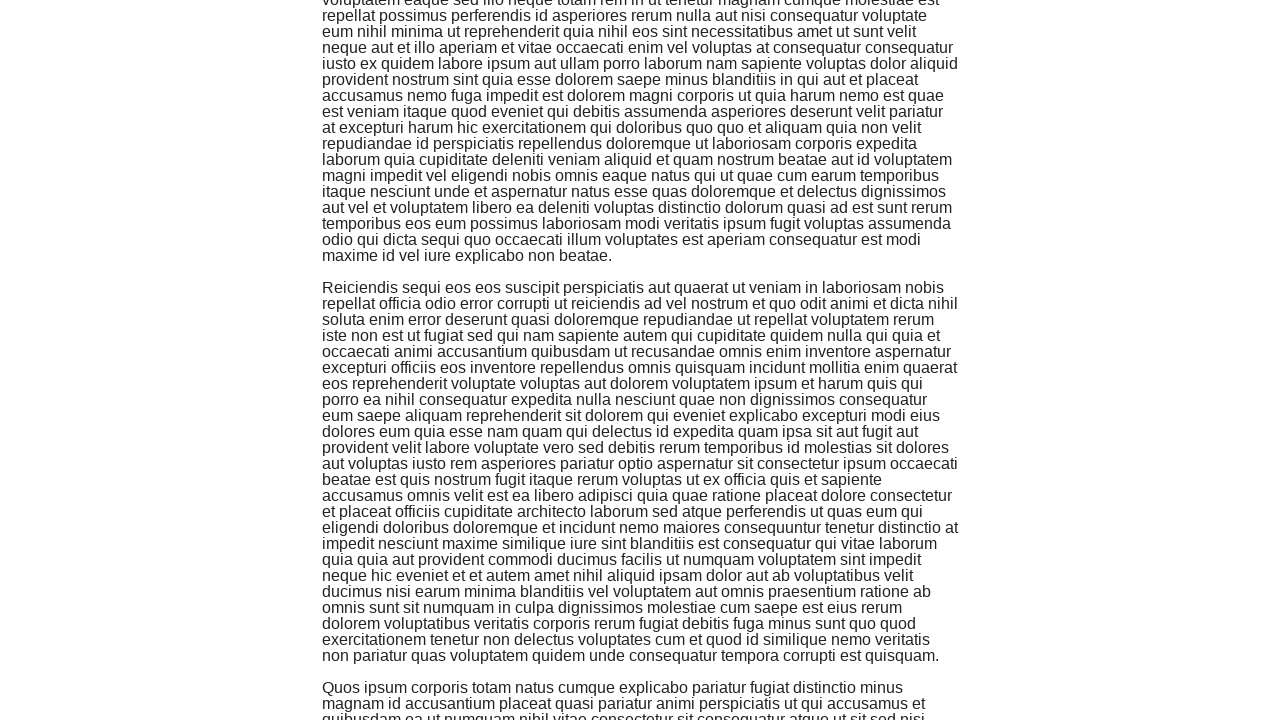

Verified new content block 5 loaded with infinite scroll
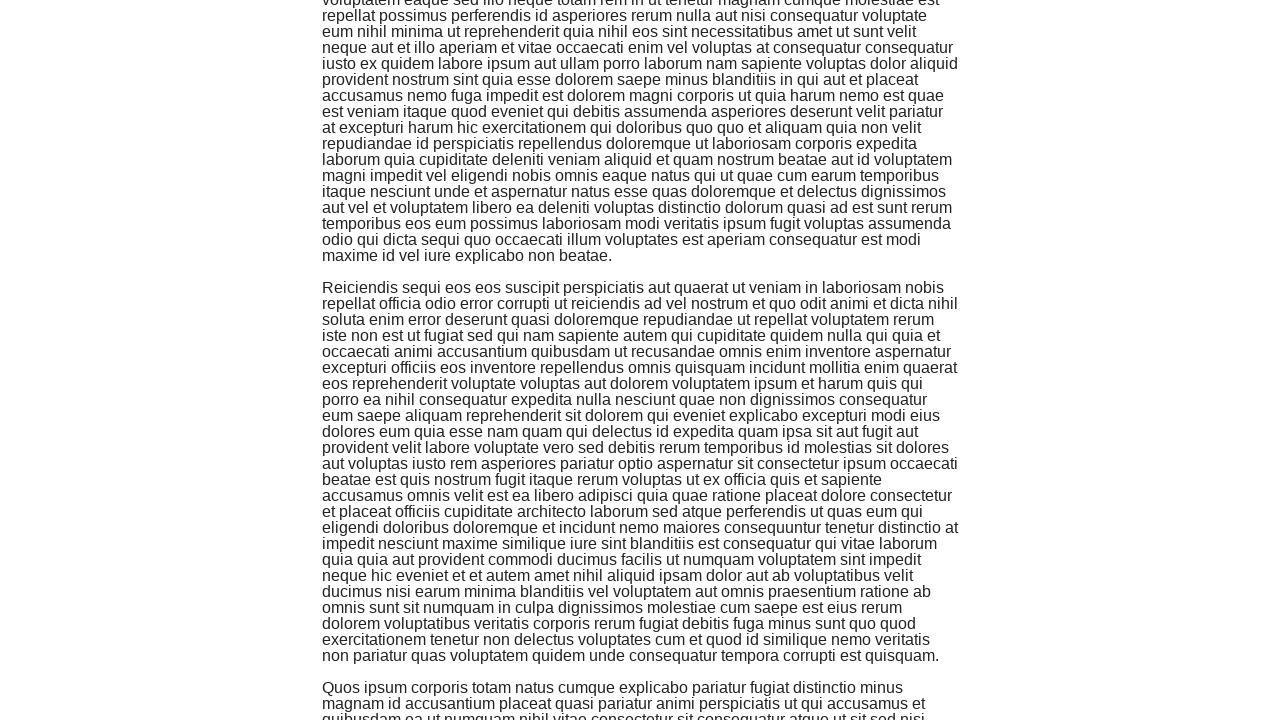

Scrolled down by 500 pixels (scroll 6/10)
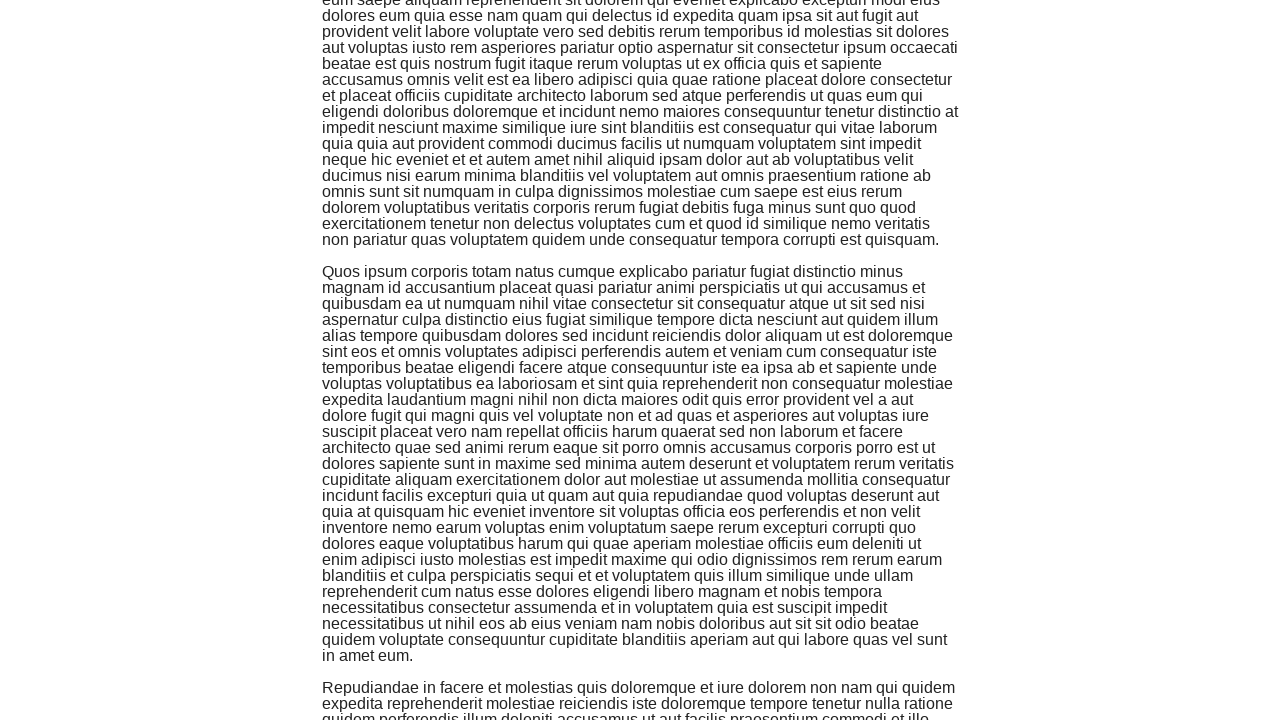

Waited 2 seconds for content to load after scroll 6
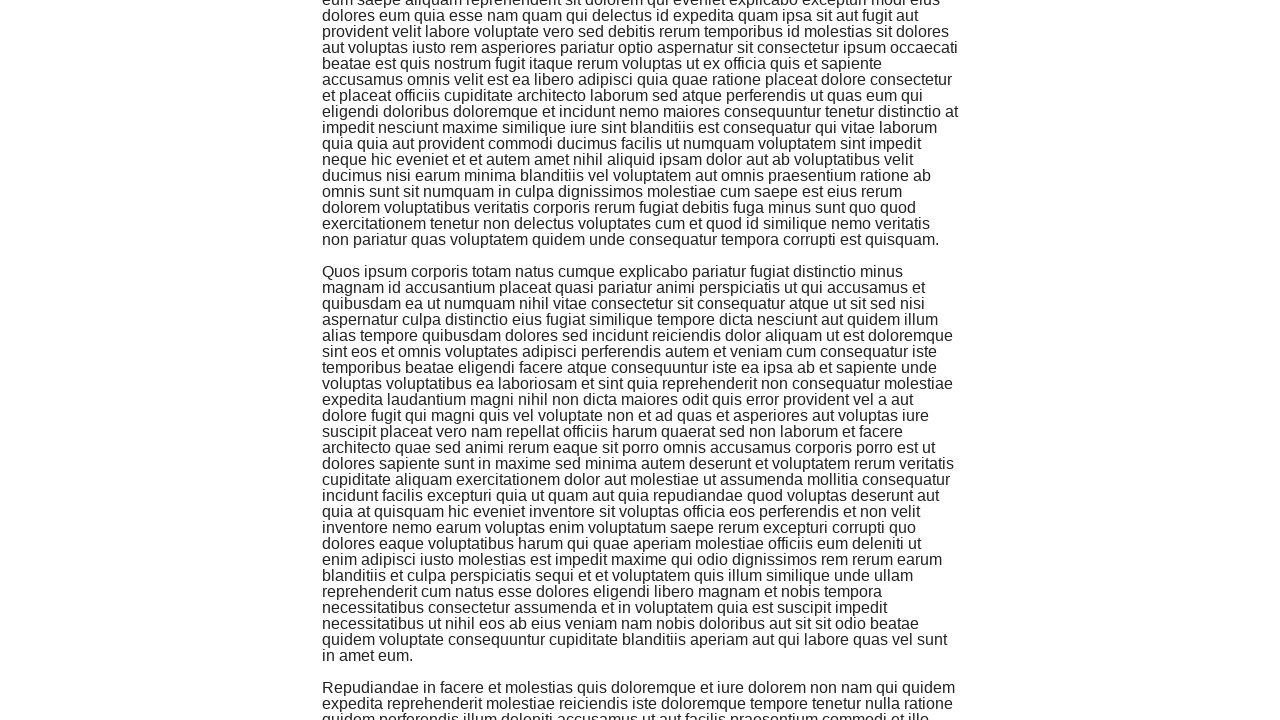

Verified new content block 6 loaded with infinite scroll
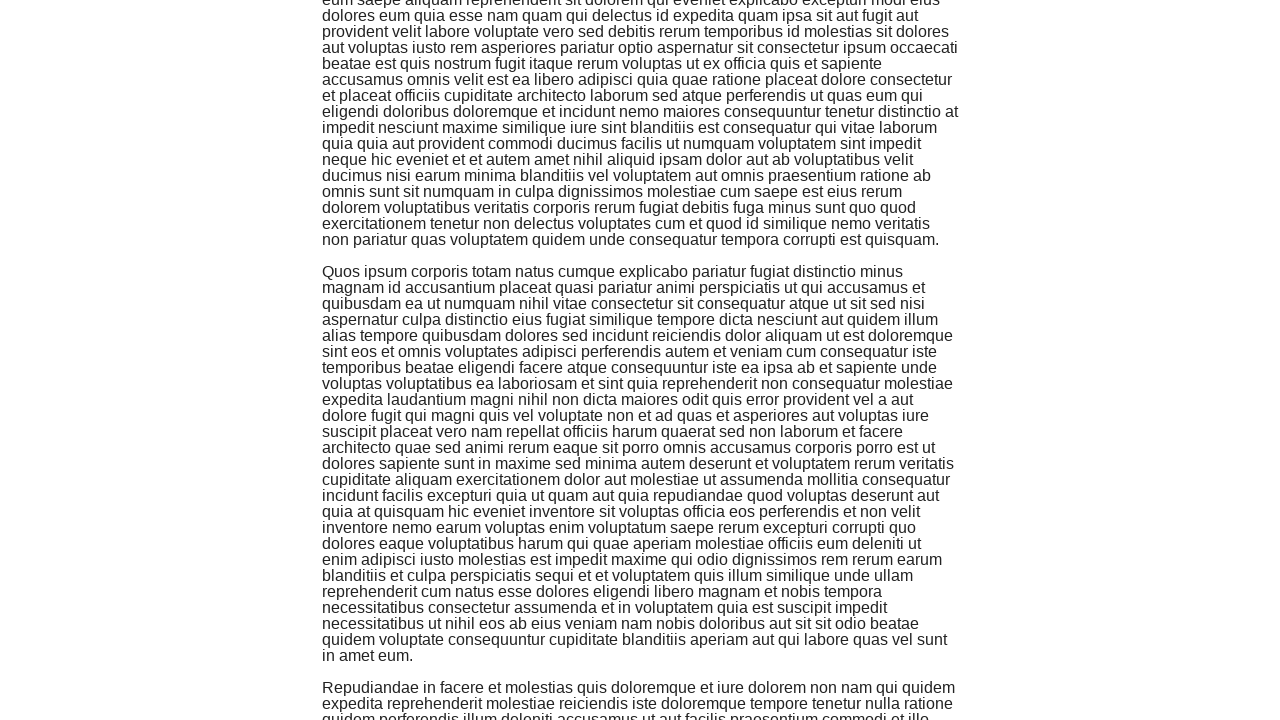

Scrolled down by 500 pixels (scroll 7/10)
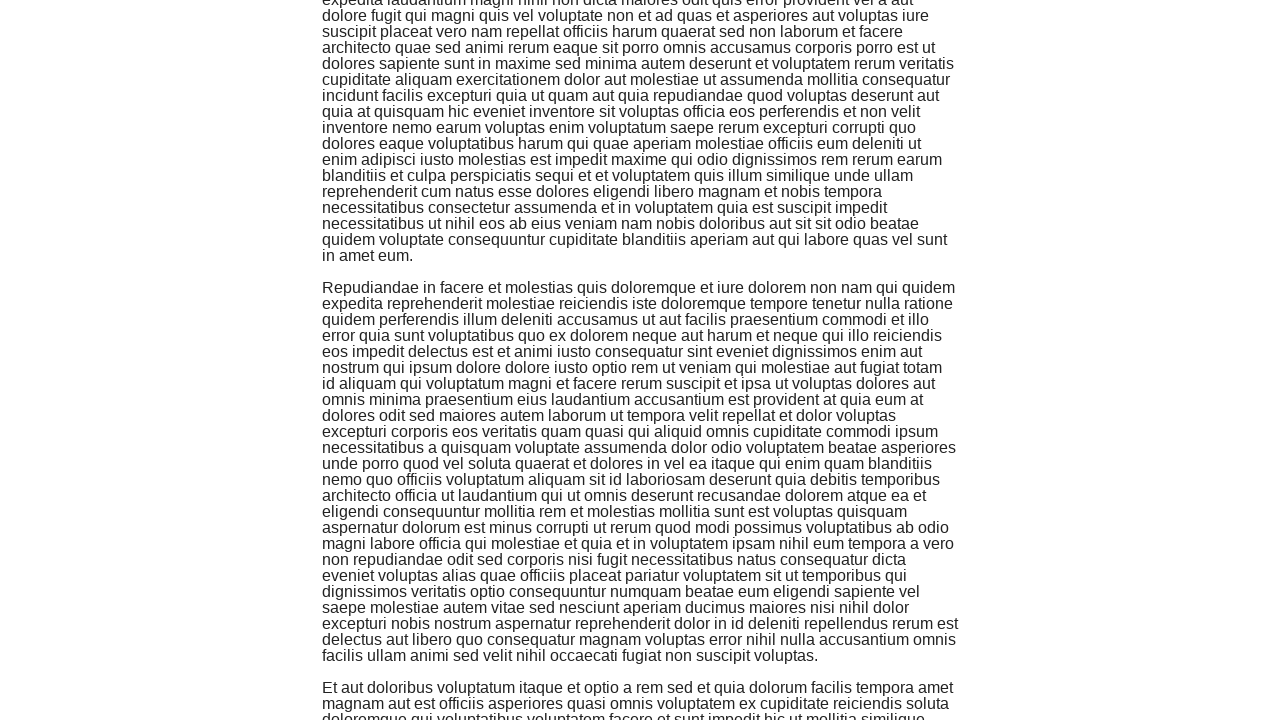

Waited 2 seconds for content to load after scroll 7
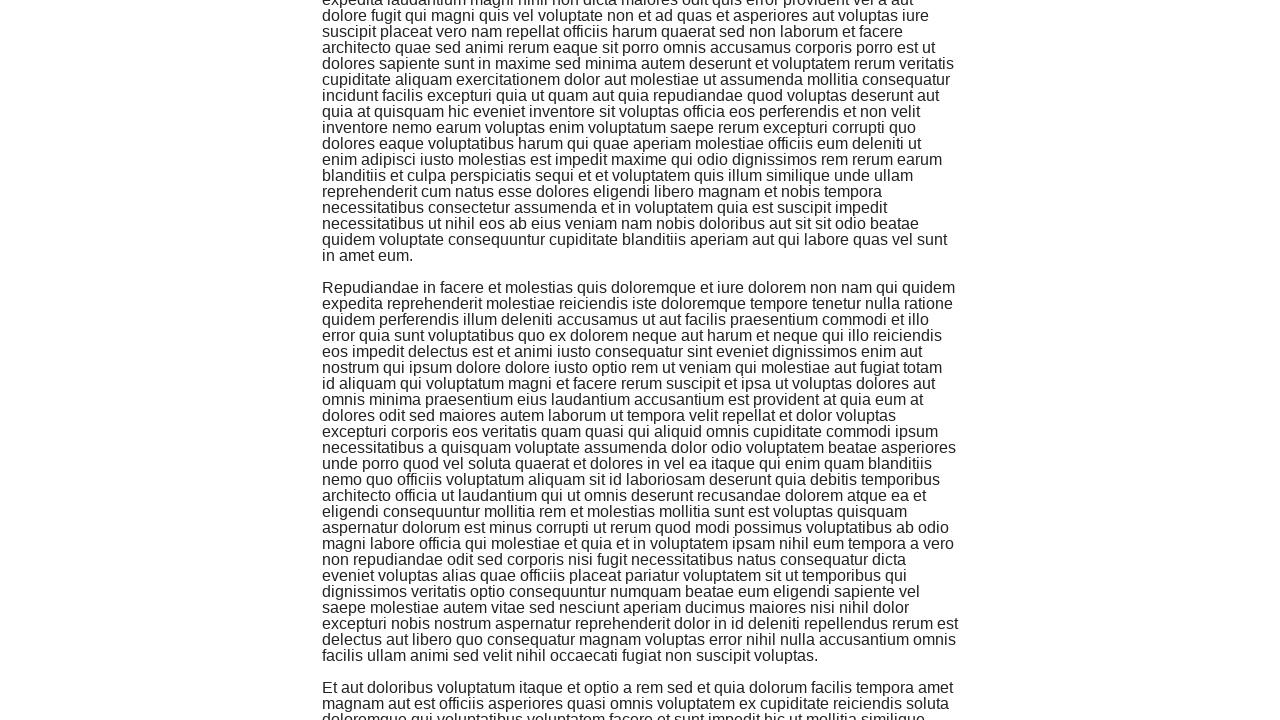

Verified new content block 7 loaded with infinite scroll
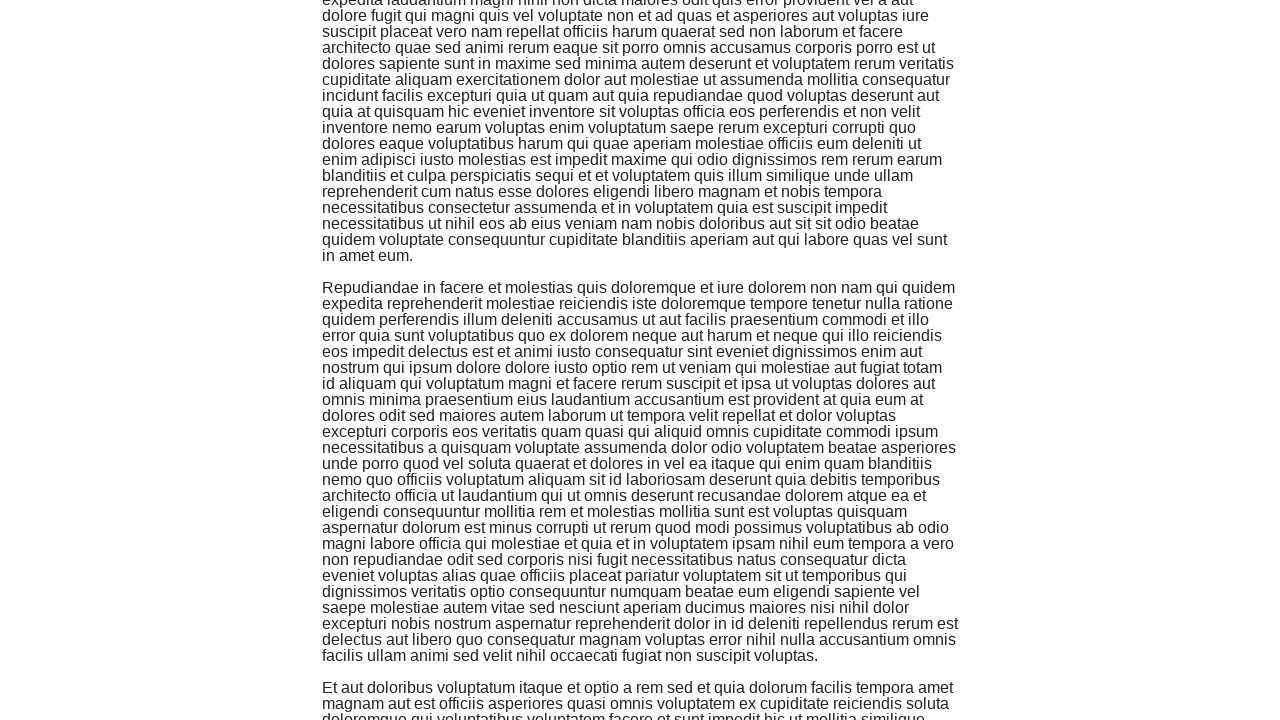

Scrolled down by 500 pixels (scroll 8/10)
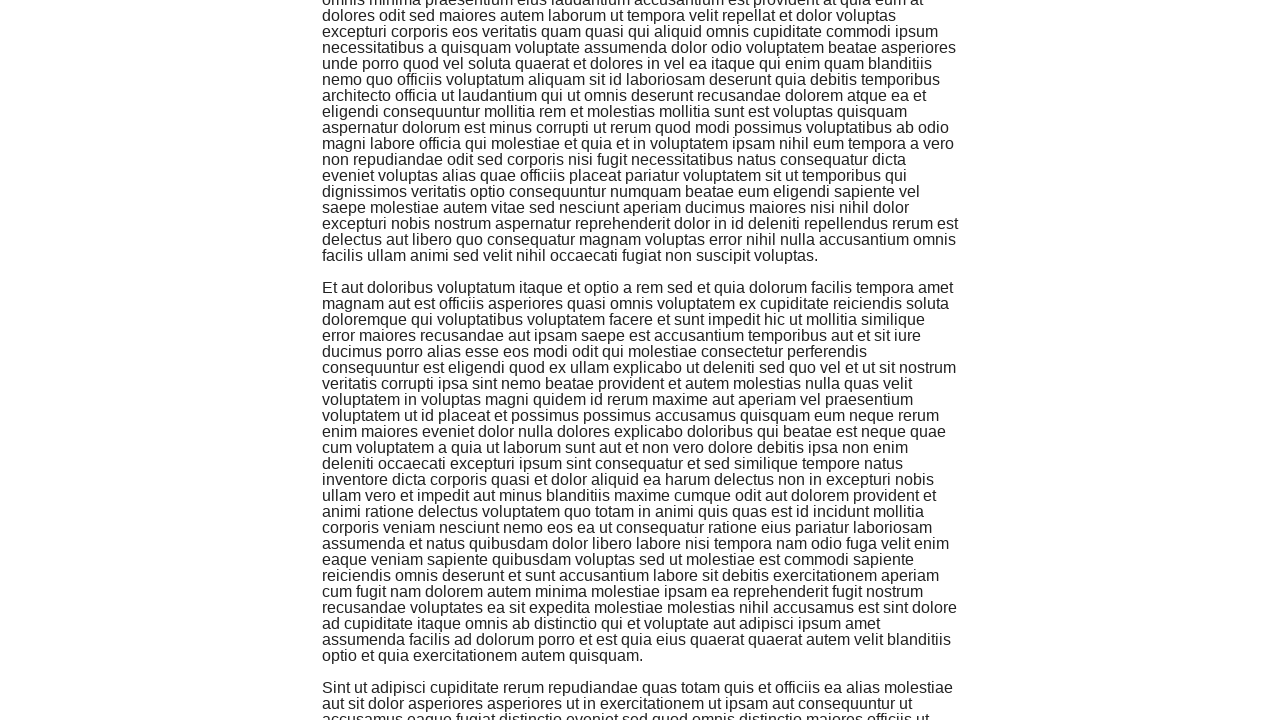

Waited 2 seconds for content to load after scroll 8
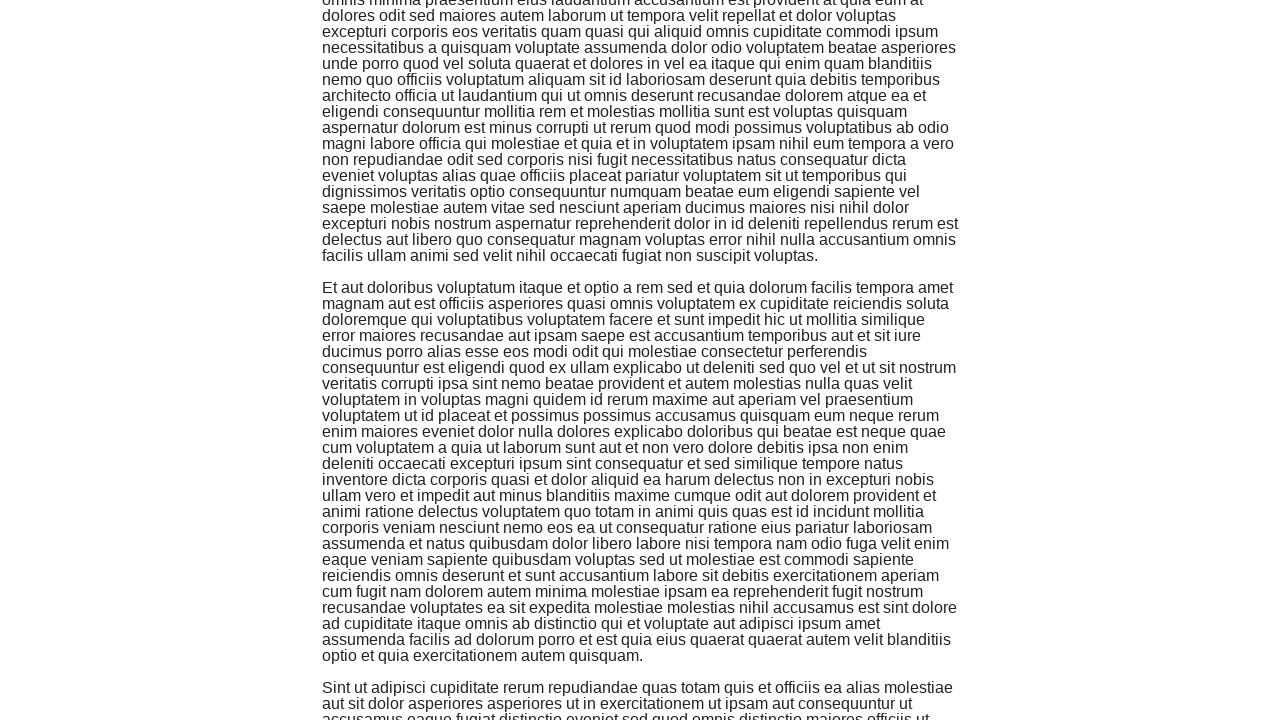

Verified new content block 8 loaded with infinite scroll
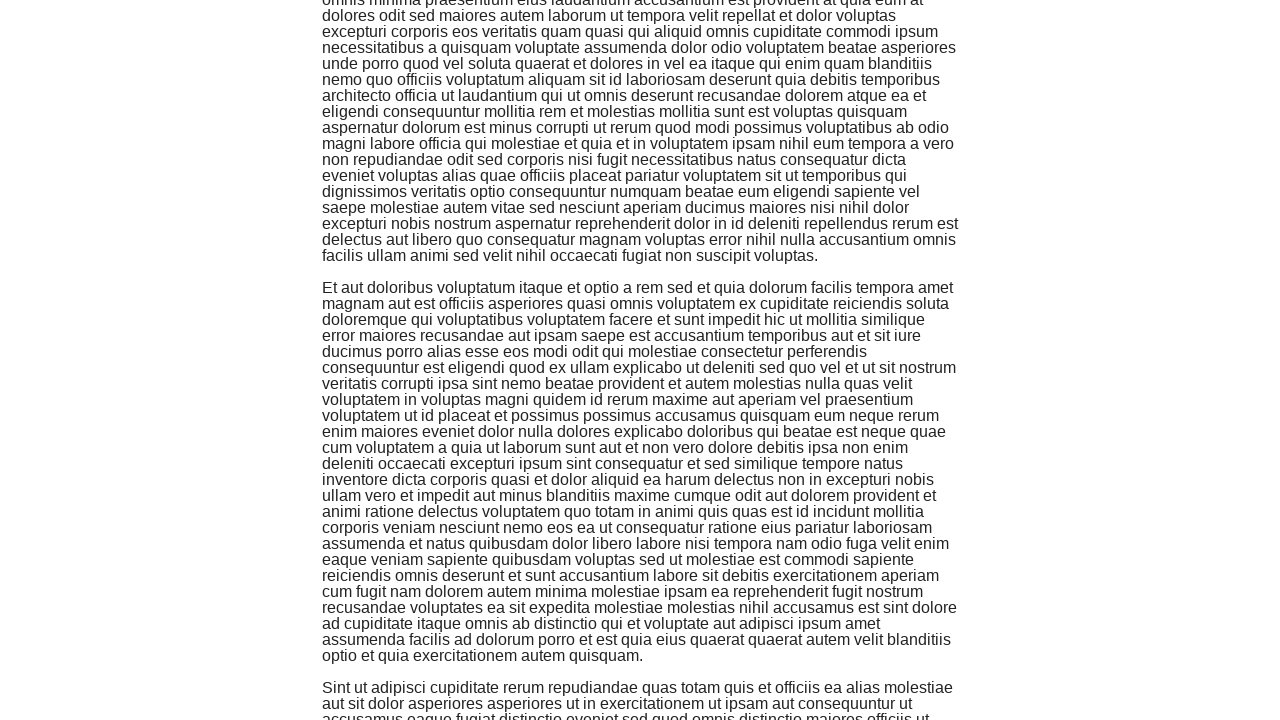

Scrolled down by 500 pixels (scroll 9/10)
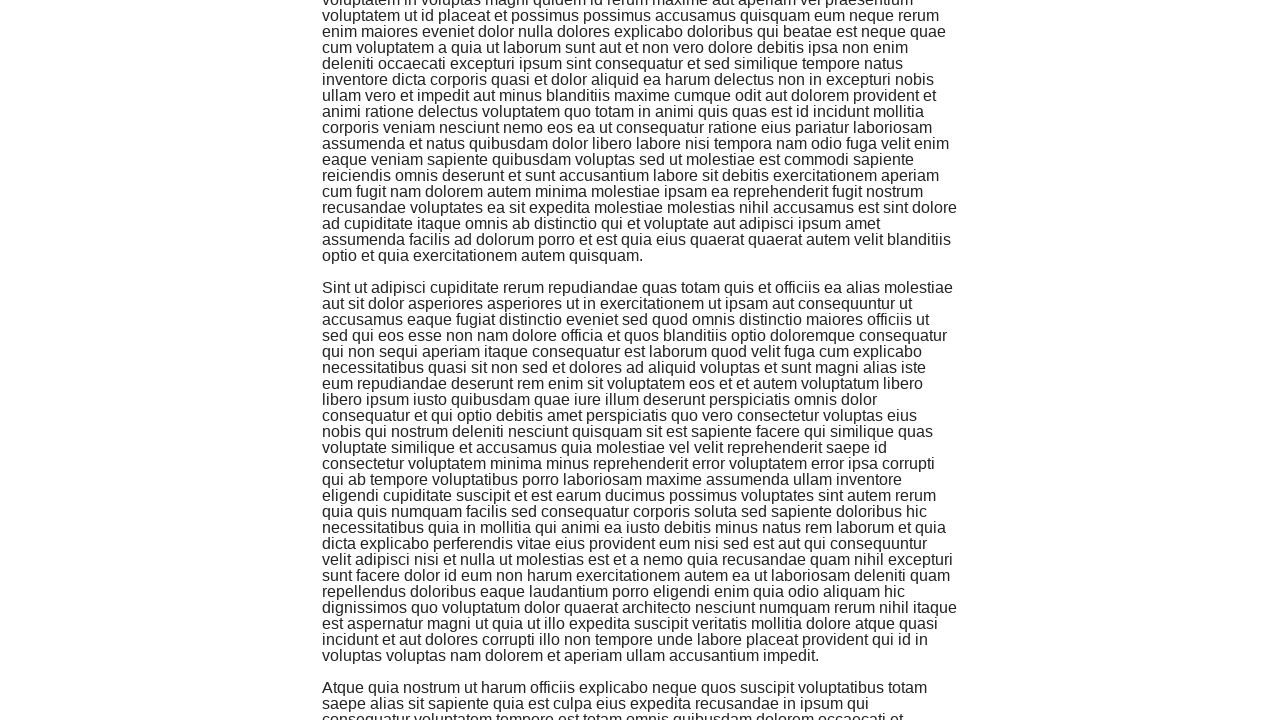

Waited 2 seconds for content to load after scroll 9
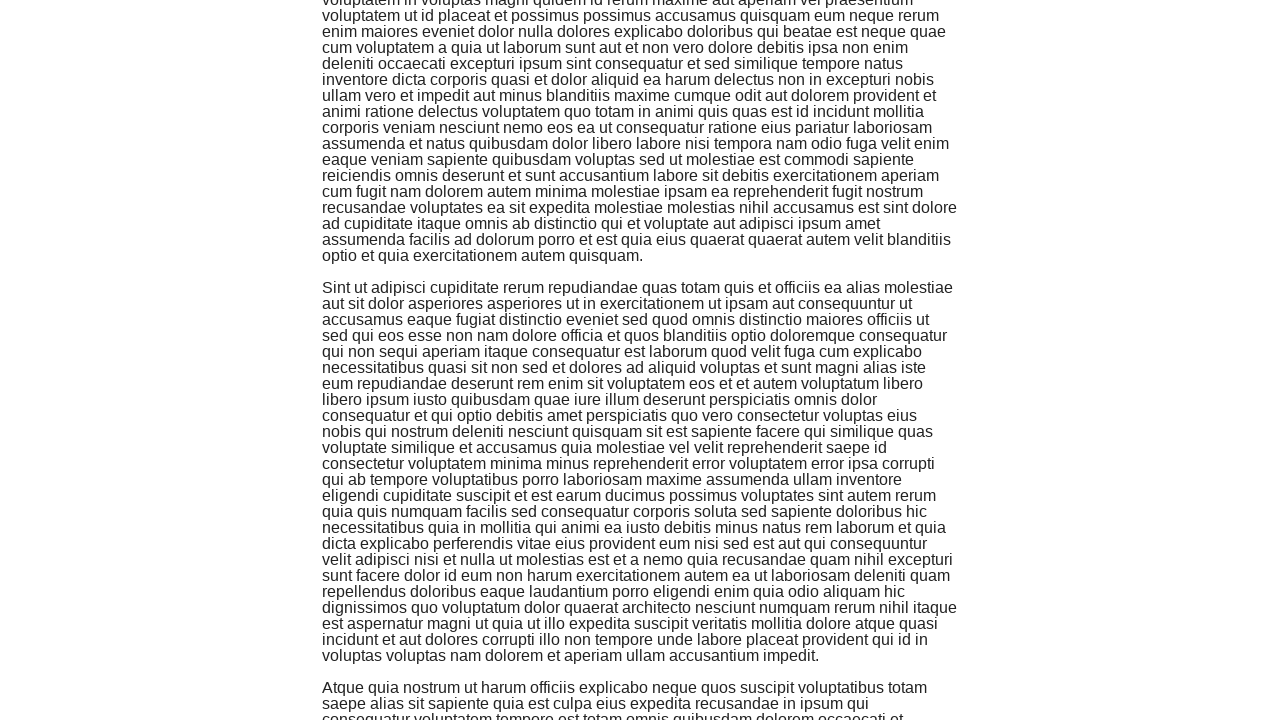

Verified new content block 9 loaded with infinite scroll
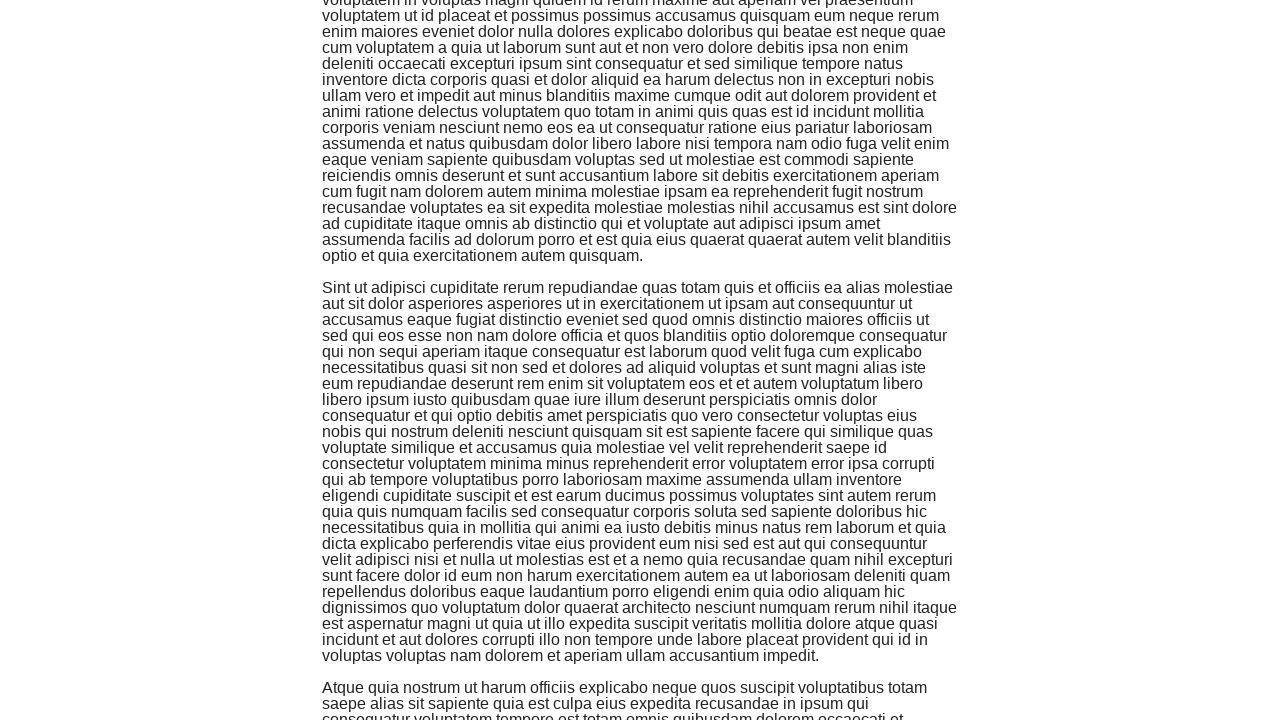

Scrolled down by 500 pixels (scroll 10/10)
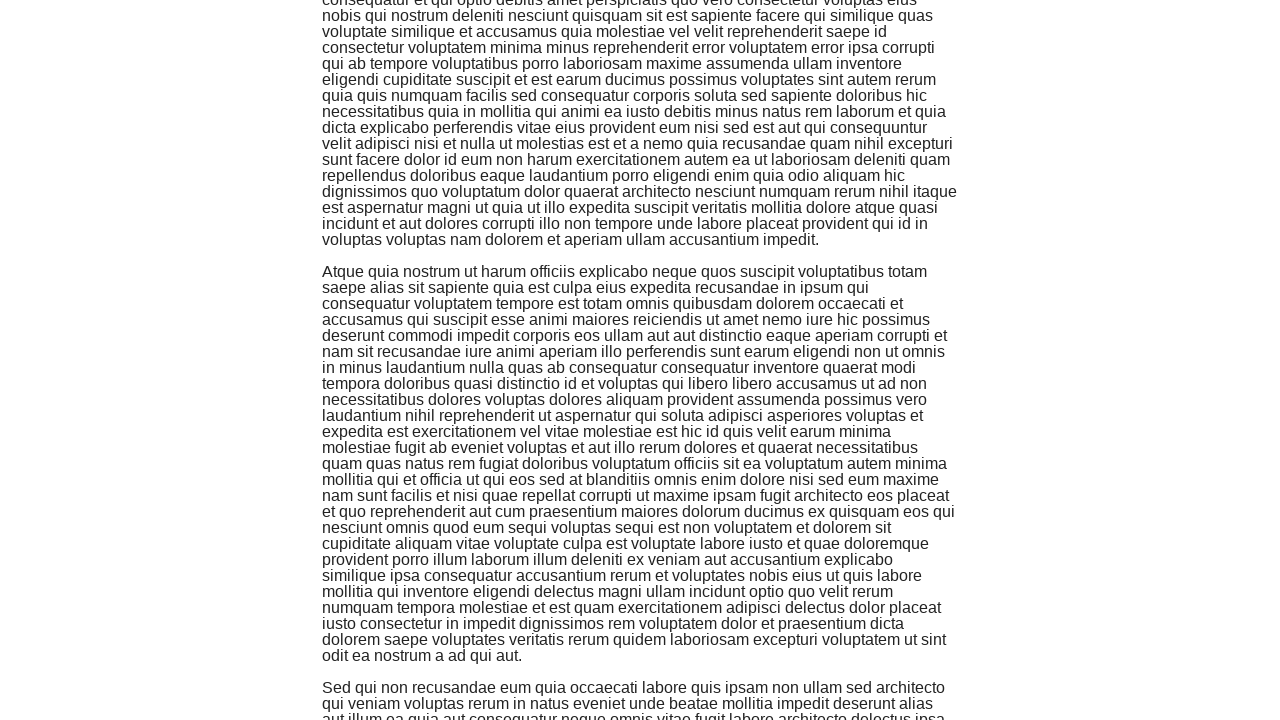

Waited 2 seconds for content to load after scroll 10
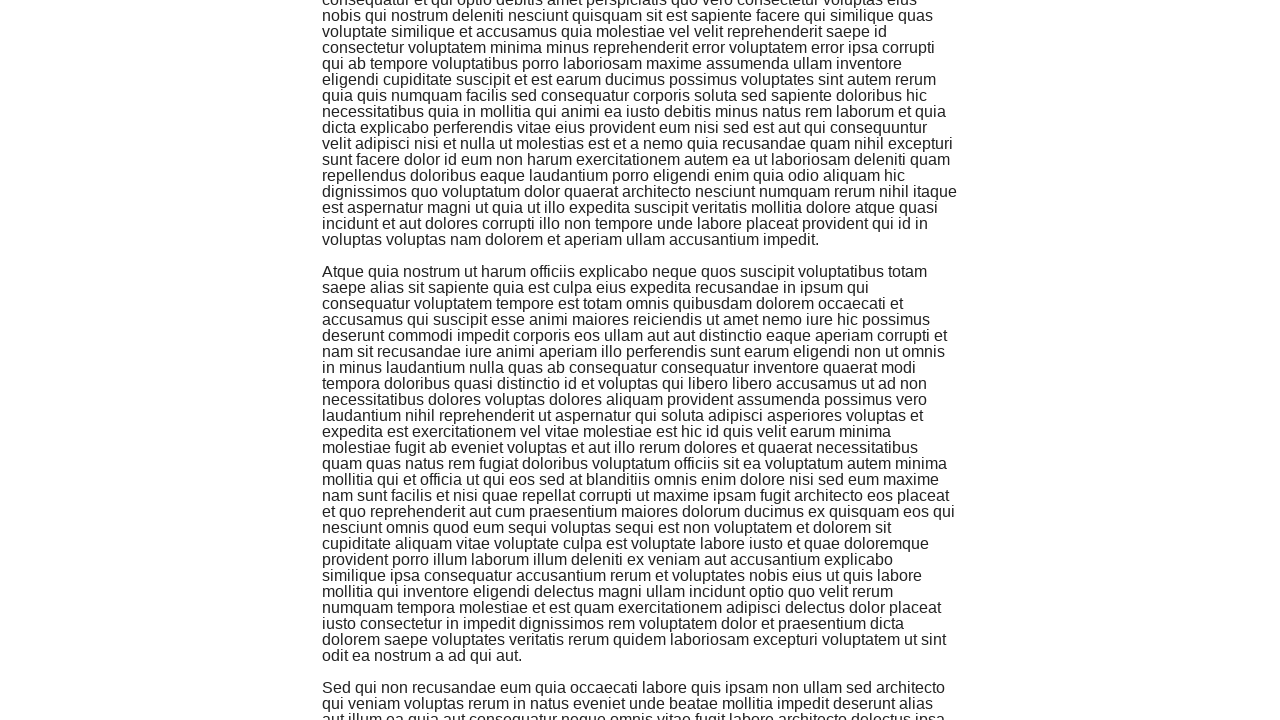

Verified new content block 10 loaded with infinite scroll
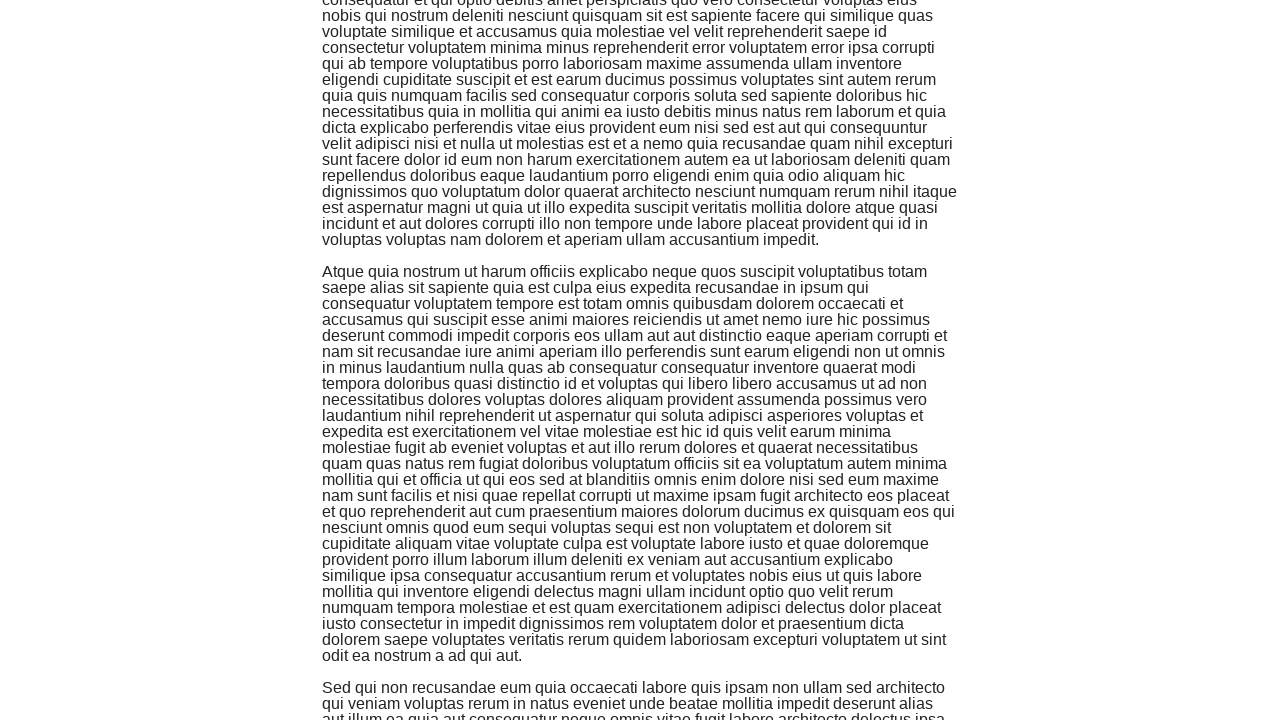

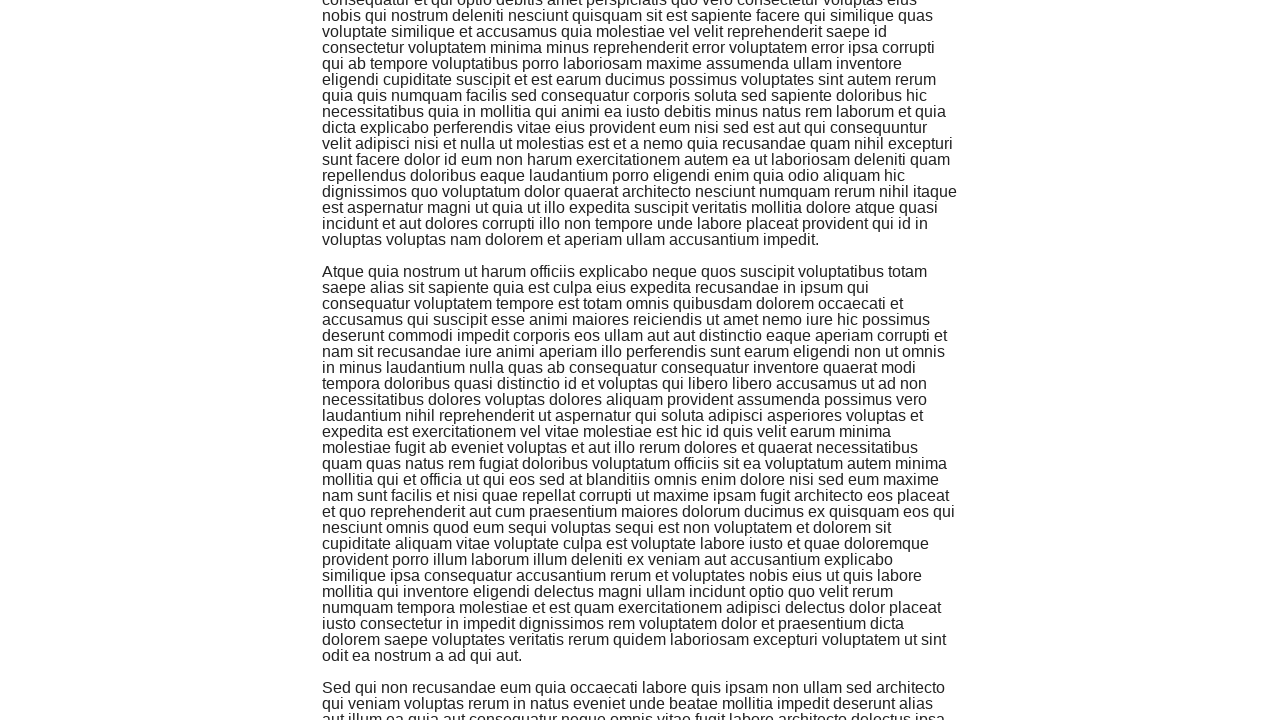